Tests a registration form by filling in first name, last name, and email fields, then submitting and verifying the success message.

Starting URL: http://suninjuly.github.io/registration1.html

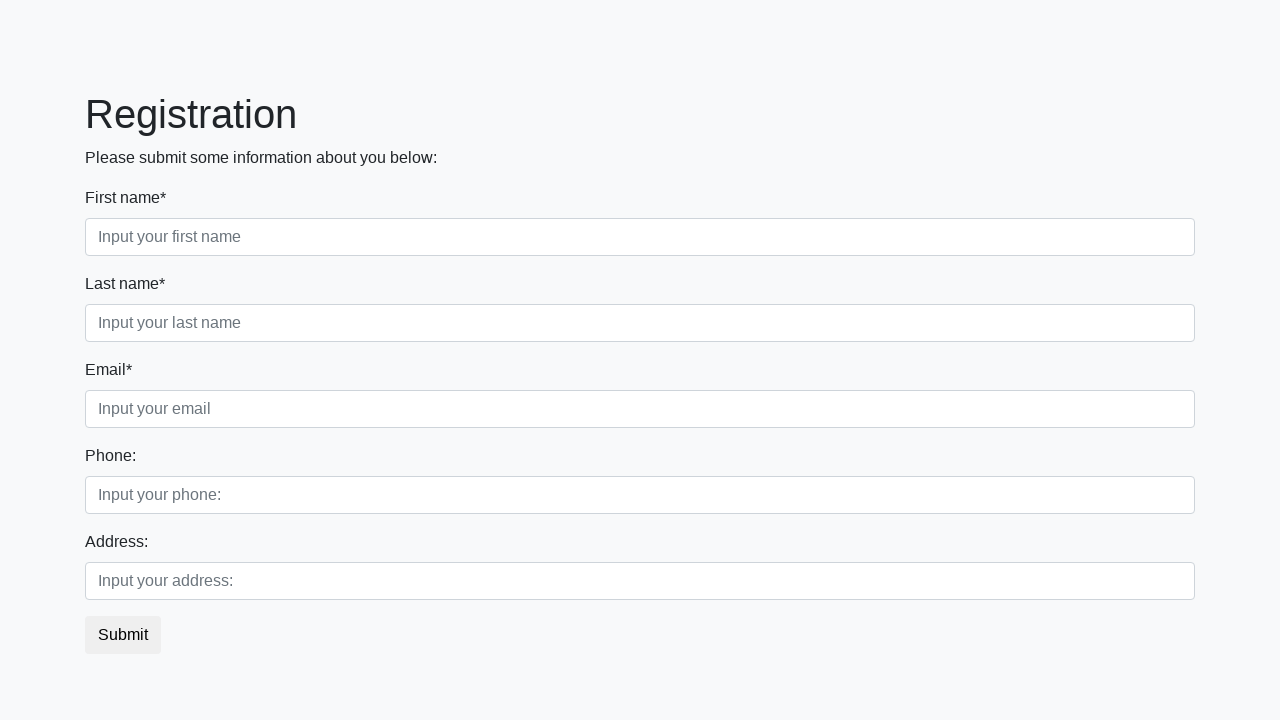

Filled first name field with 'Maria' on [placeholder="Input your first name"]
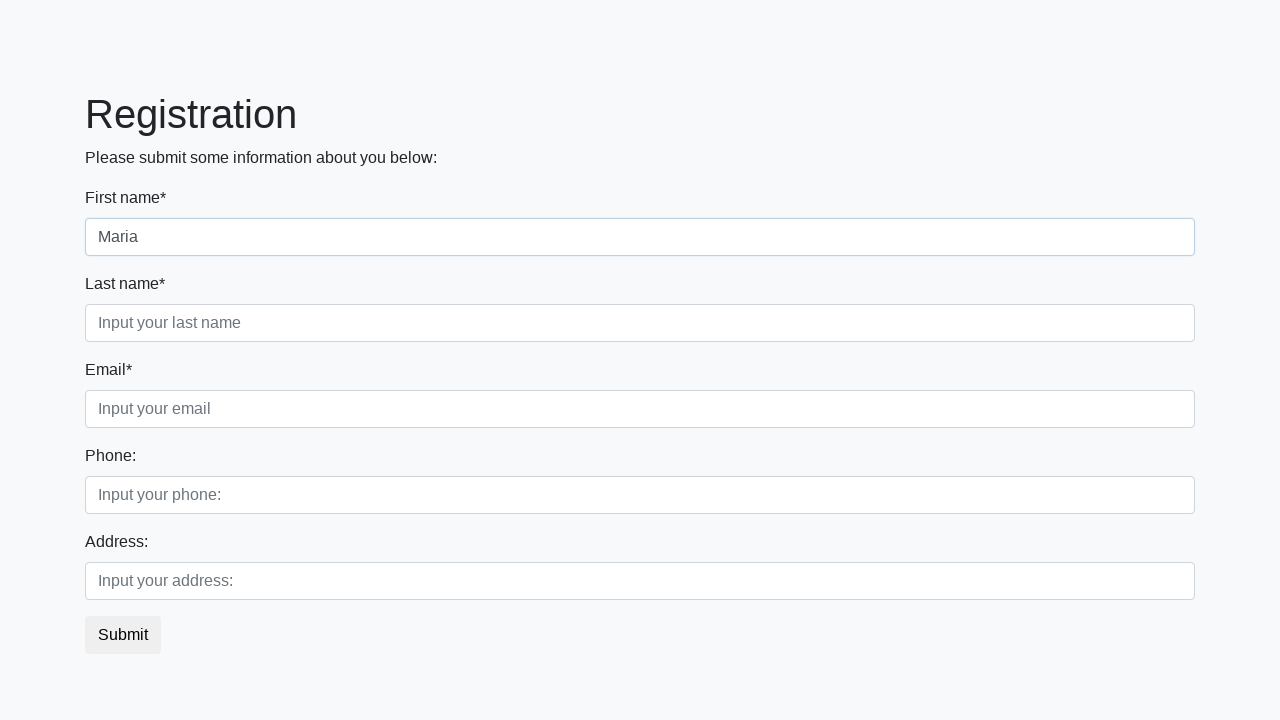

Filled last name field with 'Johnson' on [placeholder="Input your last name"]
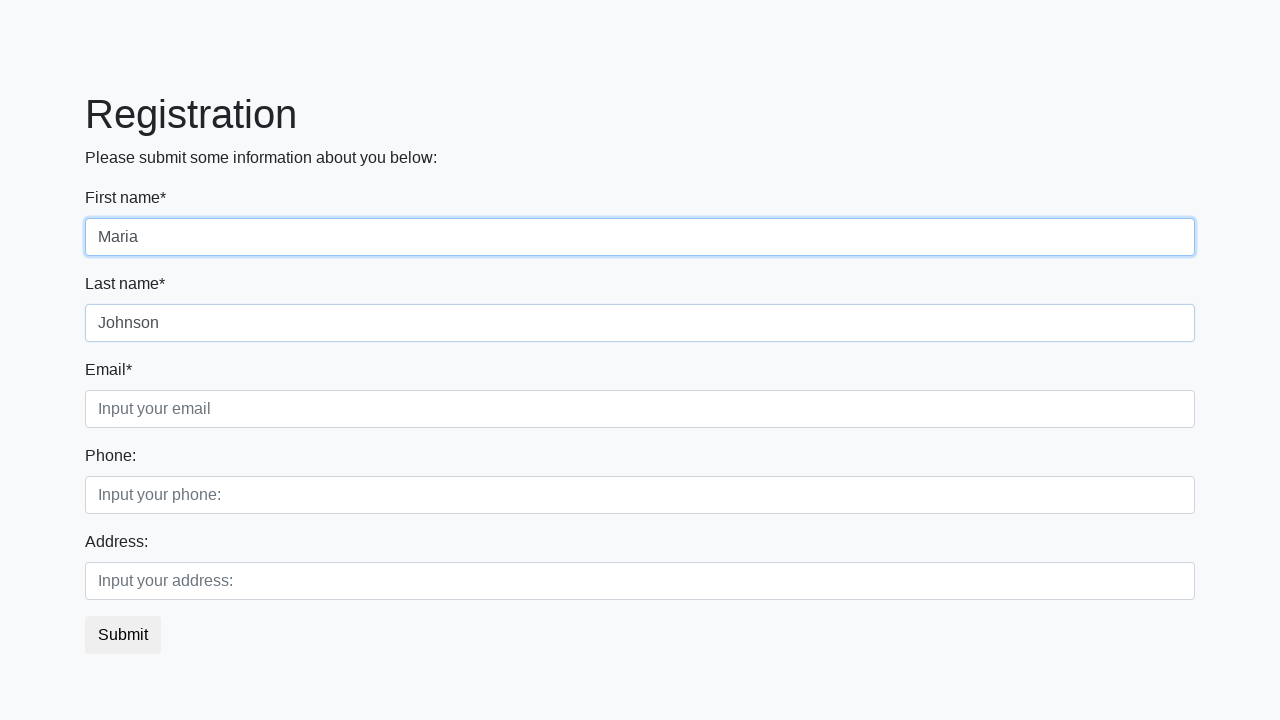

Filled email field with 'maria.johnson@testmail.org' on [placeholder="Input your email"]
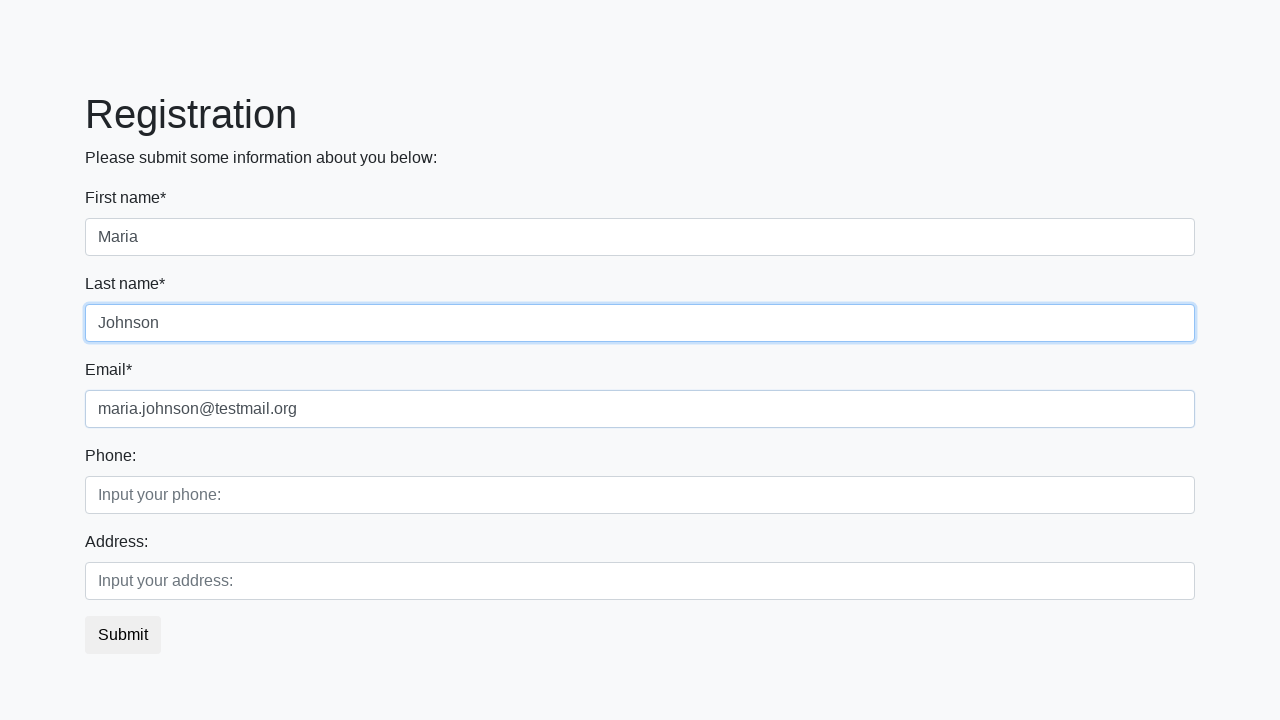

Clicked the submit button at (123, 635) on button.btn
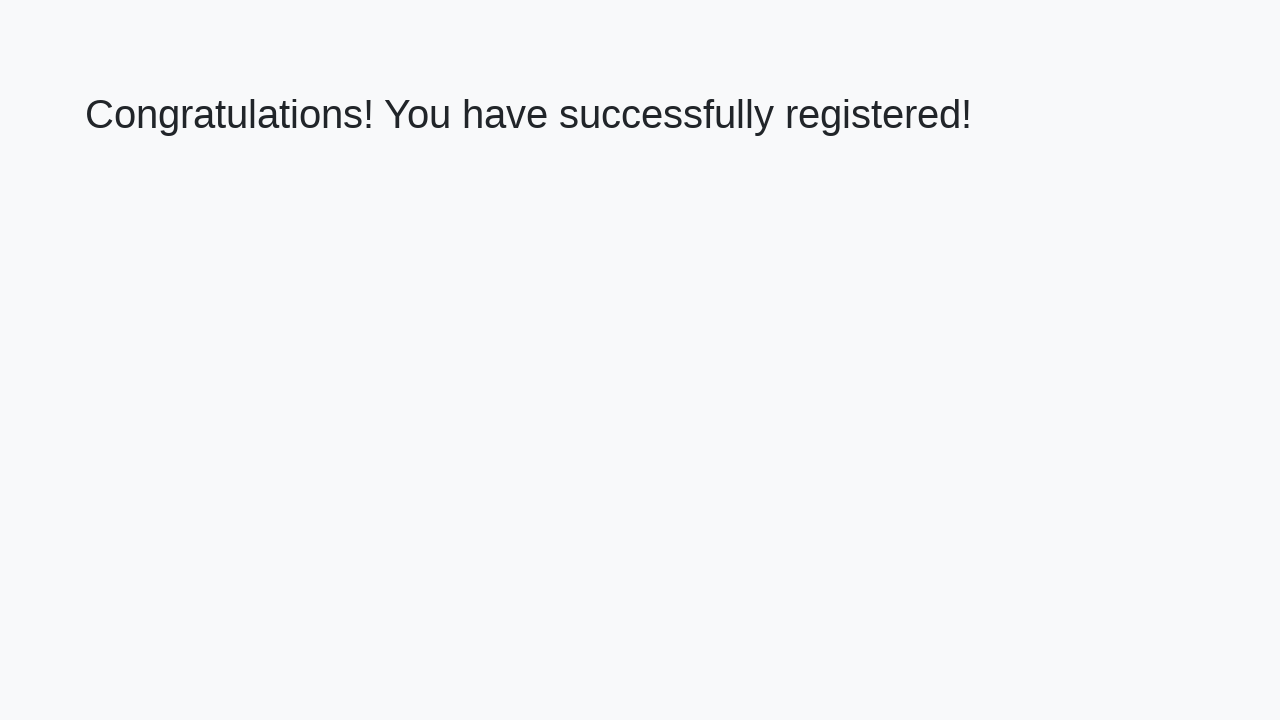

Success message heading loaded
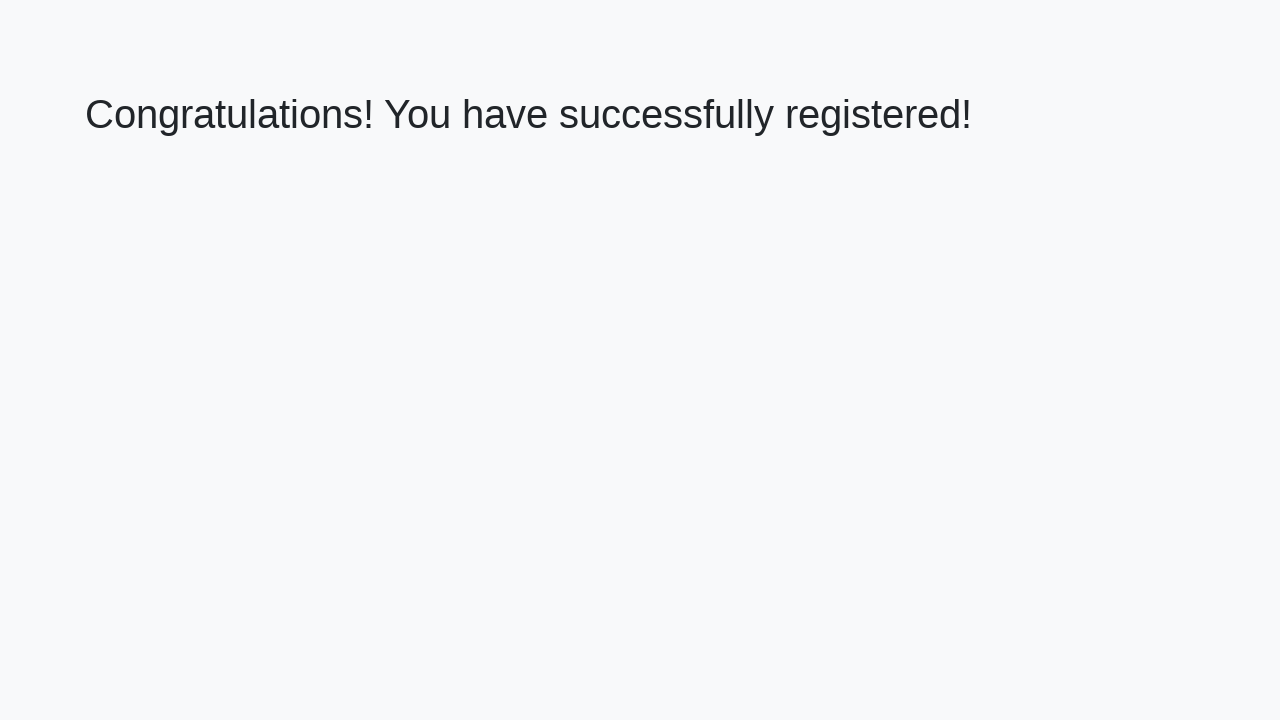

Retrieved success message text
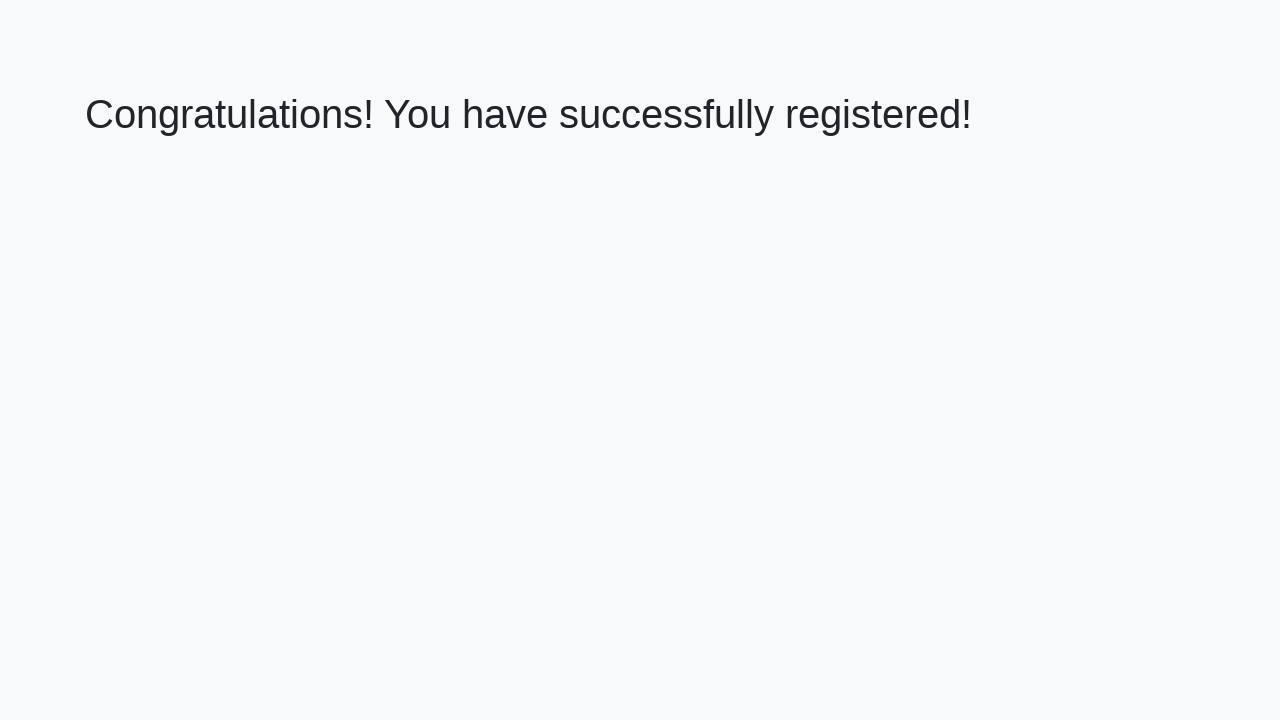

Verified success message matches expected text
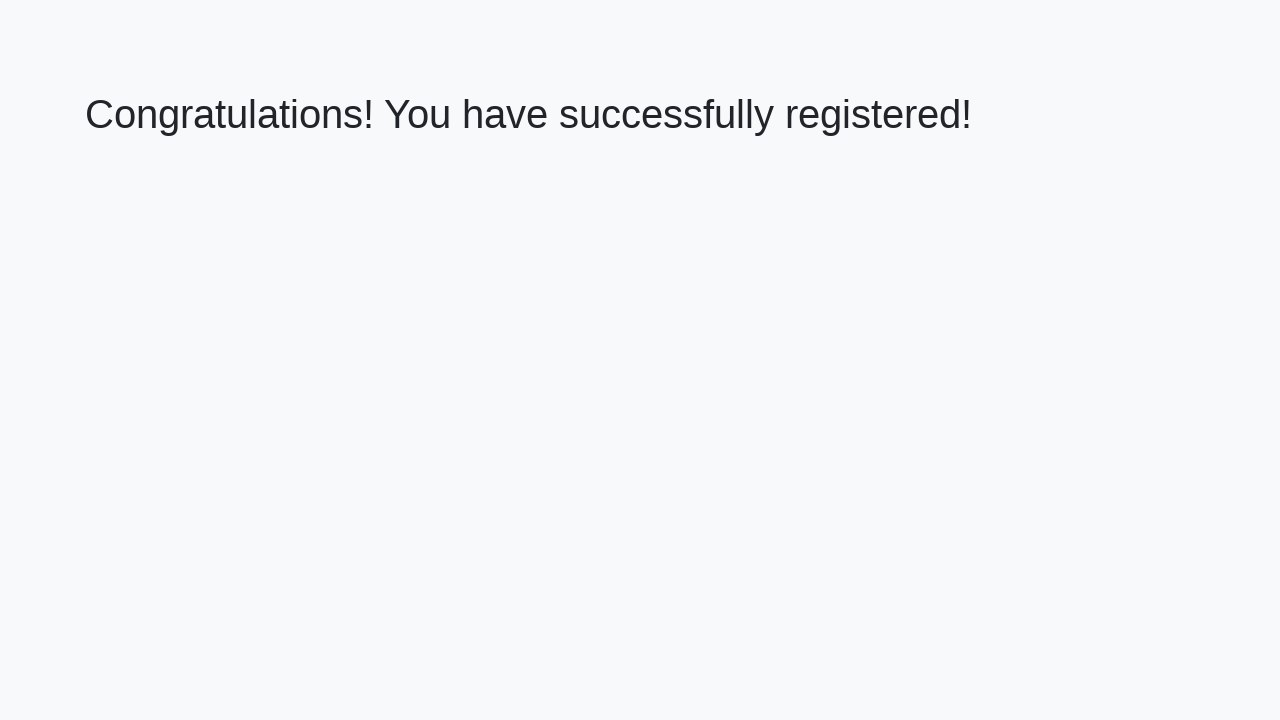

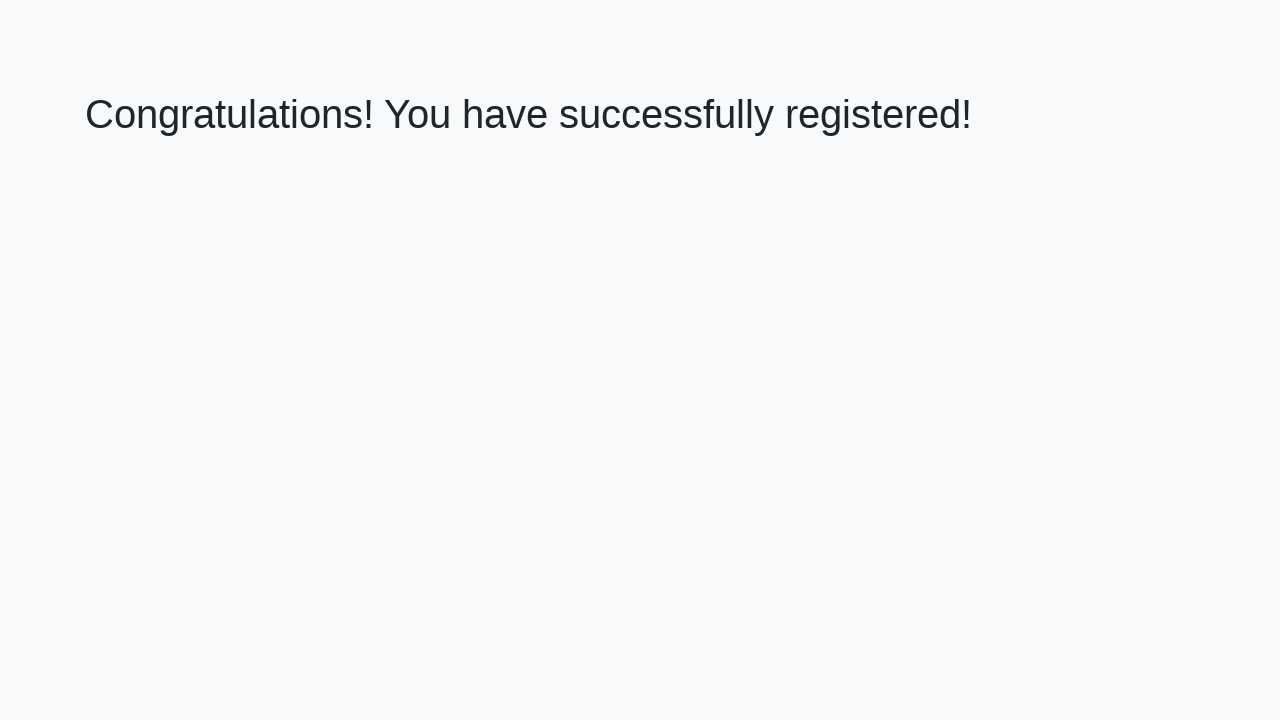